Tests accepting a JavaScript alert by clicking the first button and verifying the result message

Starting URL: https://the-internet.herokuapp.com/javascript_alerts

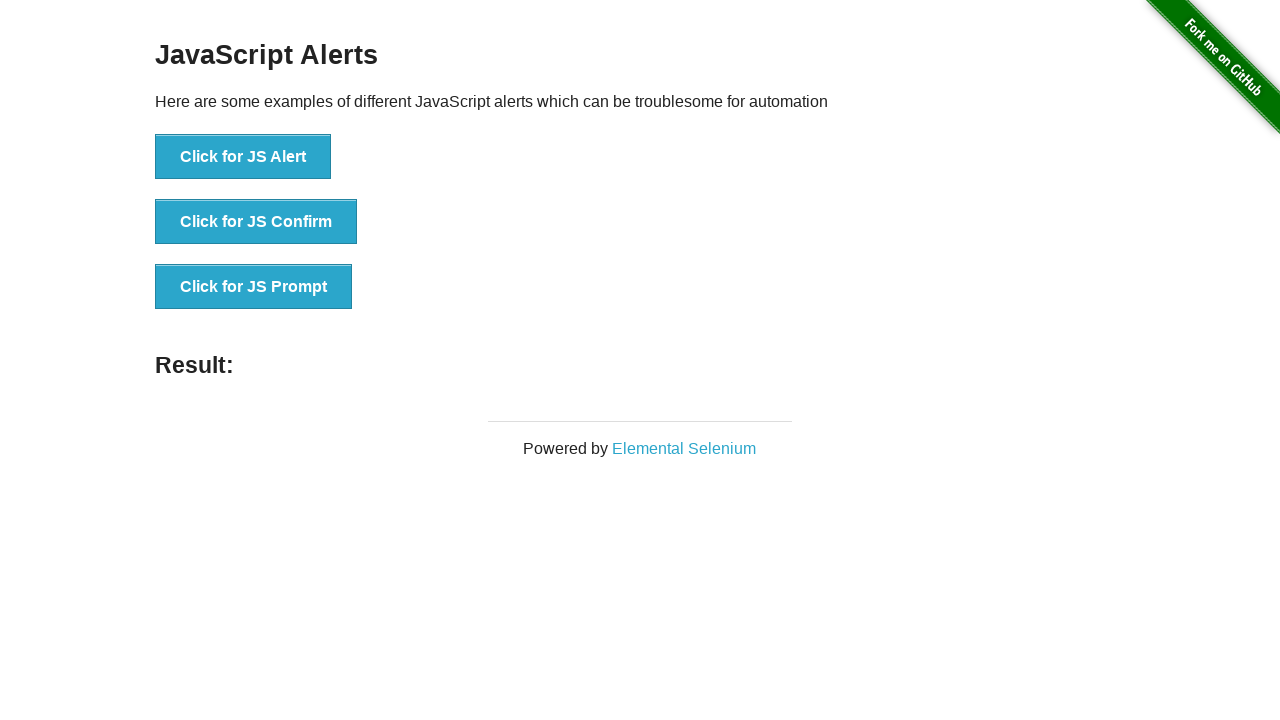

Clicked the button to trigger JavaScript alert at (243, 157) on button[onclick='jsAlert()']
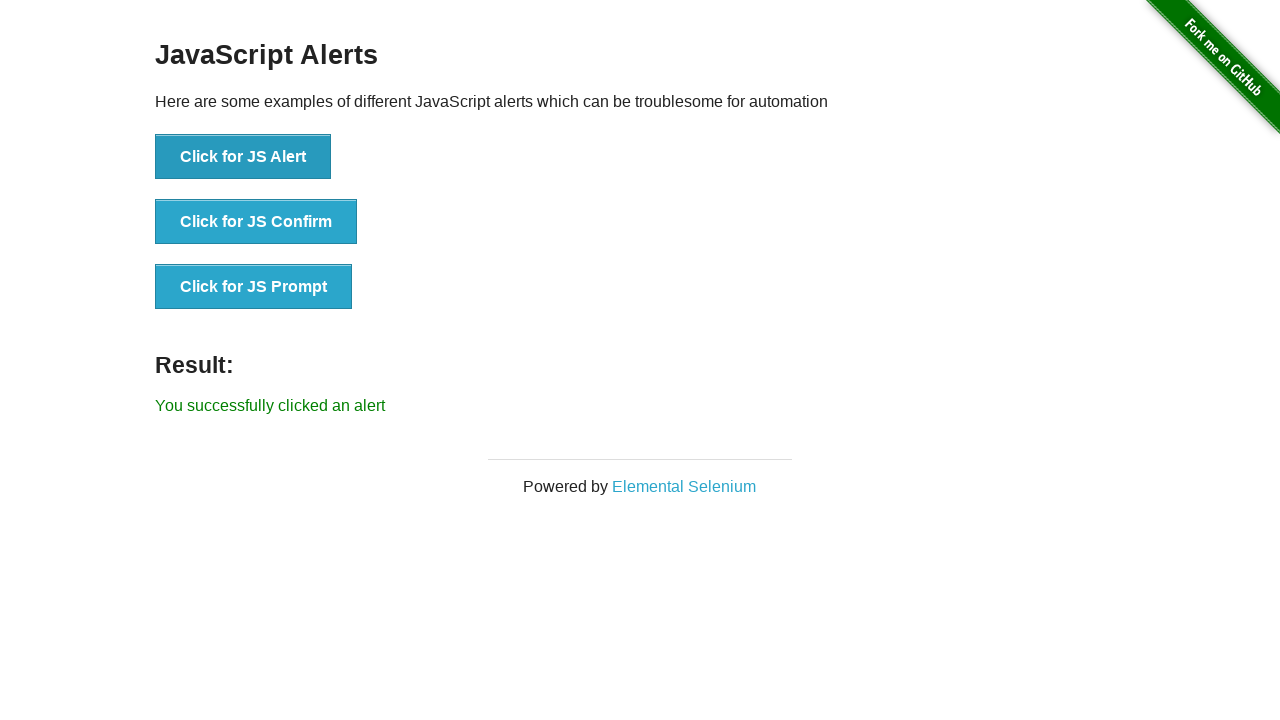

Set up dialog handler to accept alerts
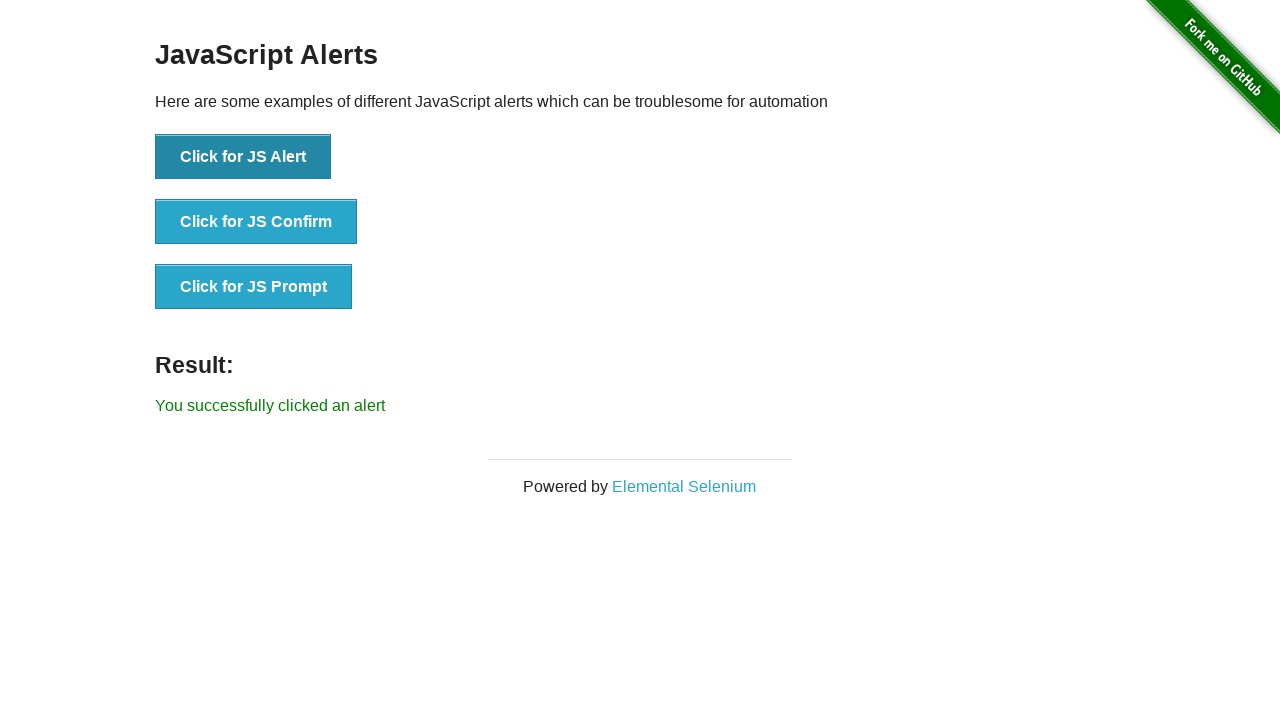

Retrieved result message text content
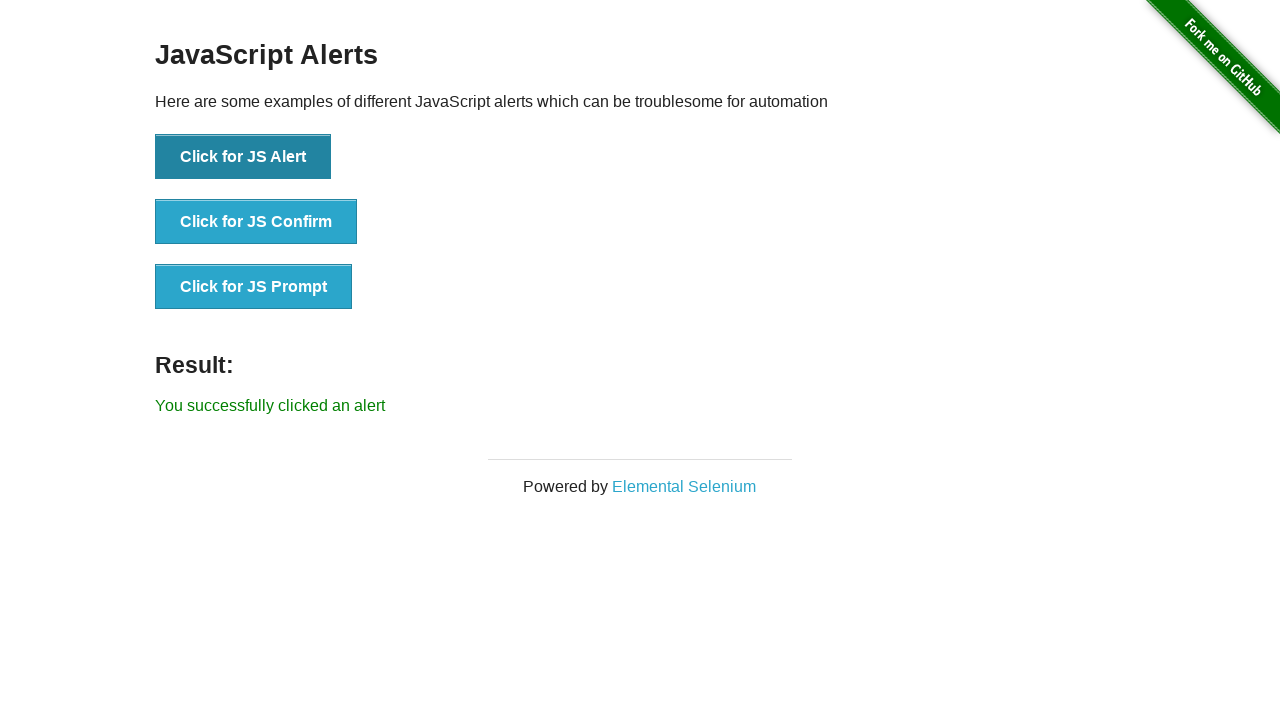

Verified result message equals 'You successfully clicked an alert'
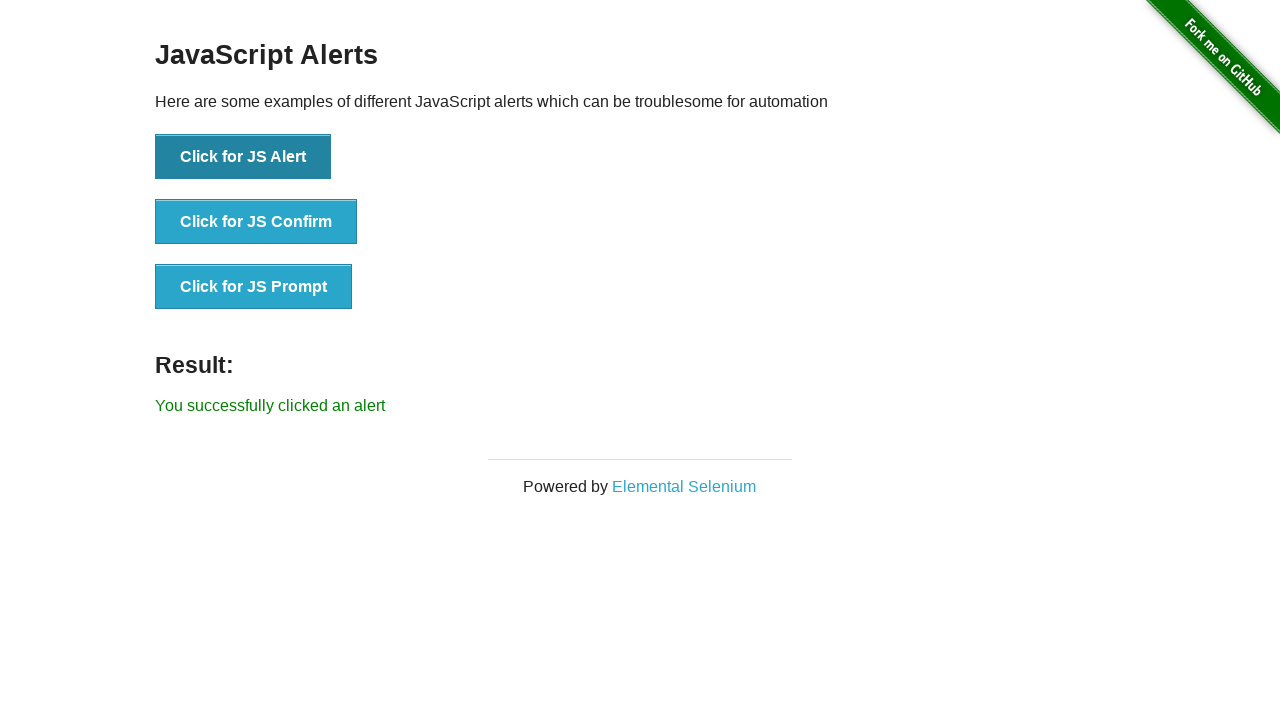

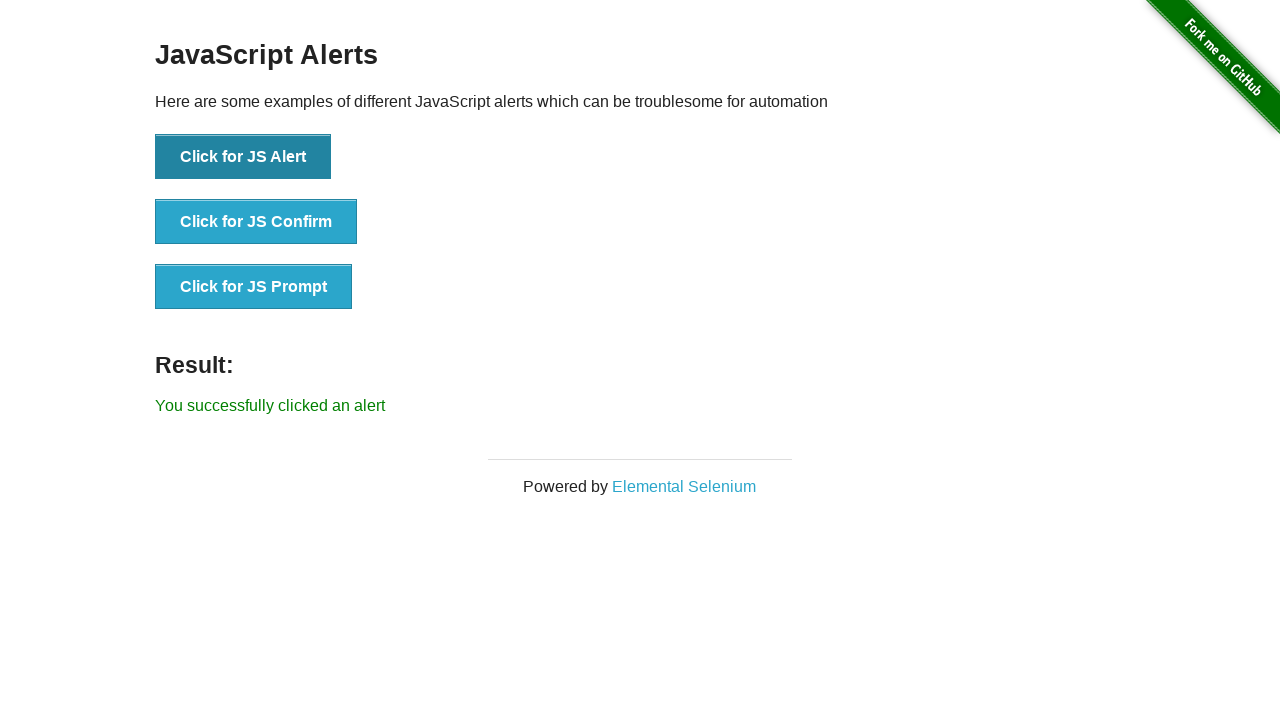